Performs a search on Python.org website by entering a query in the search bar and submitting it

Starting URL: https://www.python.org

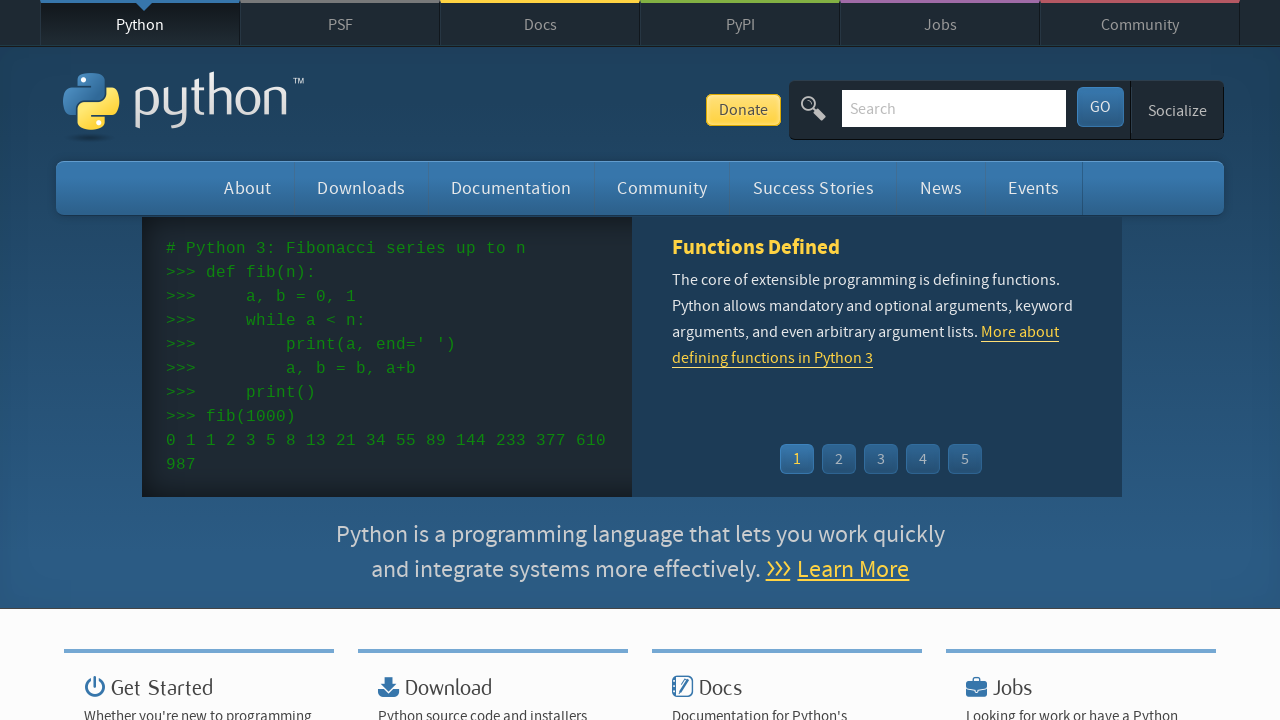

Cleared the search field on input[name='q']
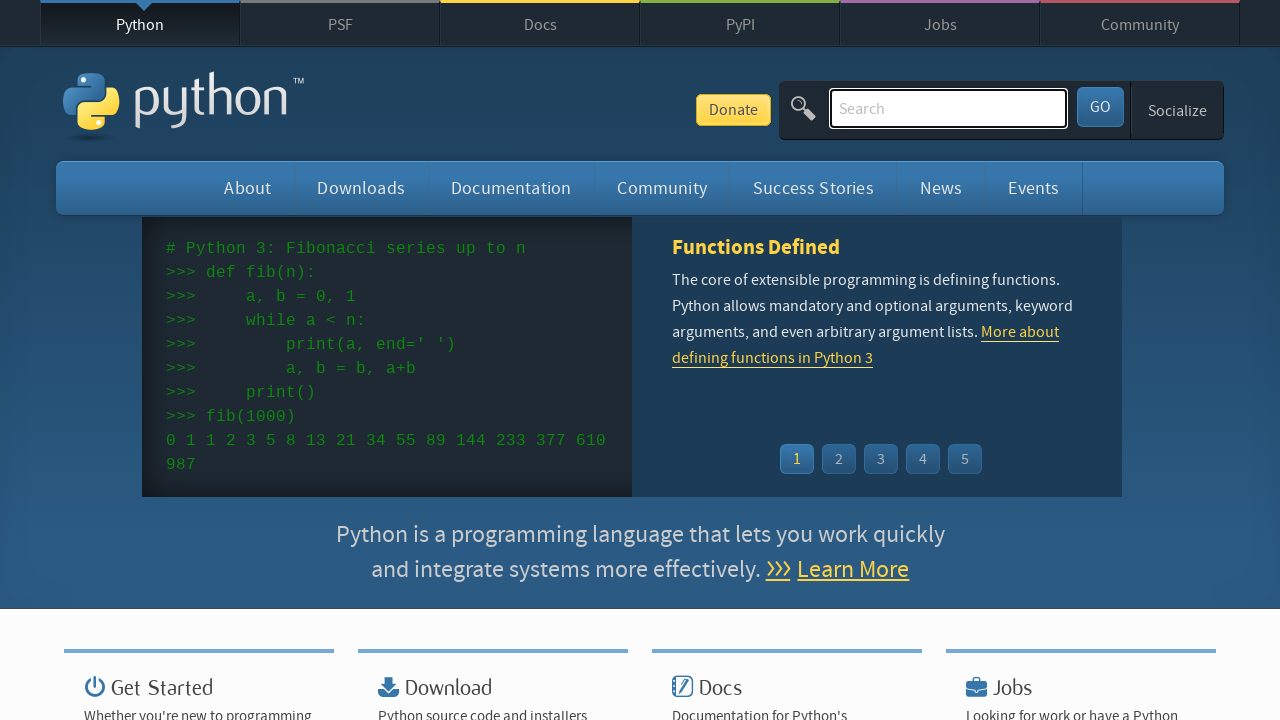

Entered 'numpy' in the search field on input[name='q']
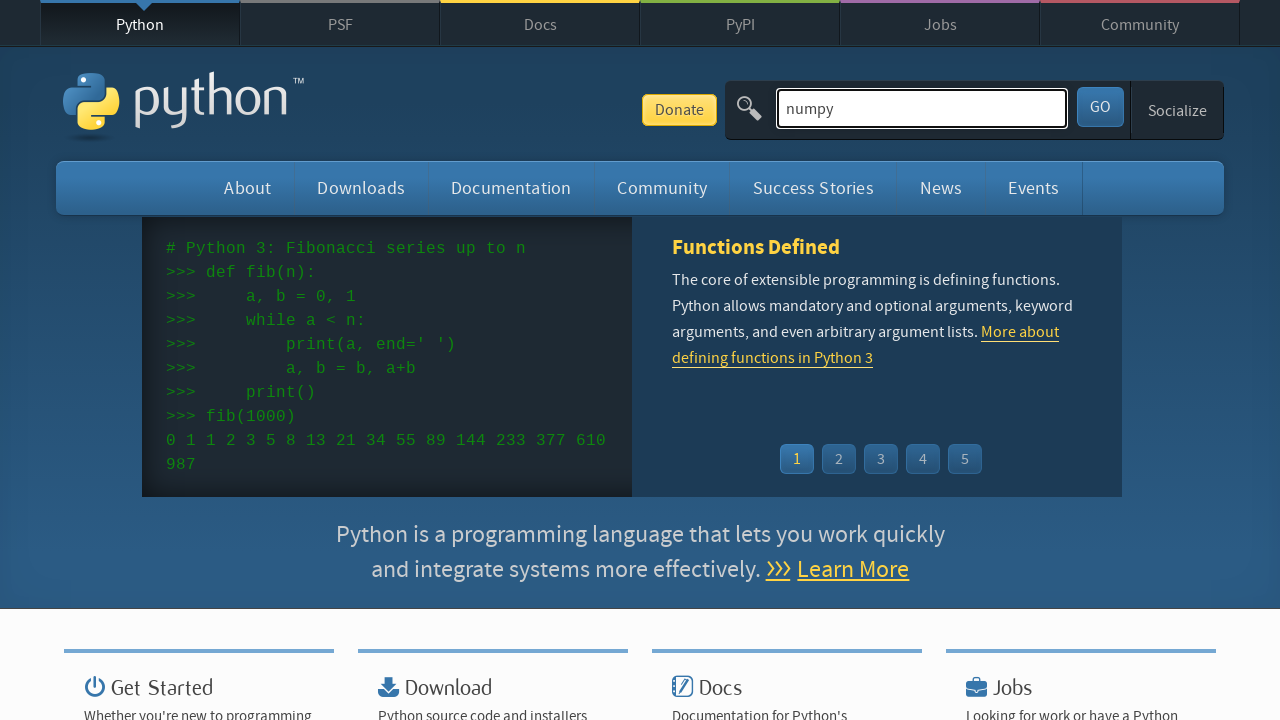

Pressed Enter to submit the search query on input[name='q']
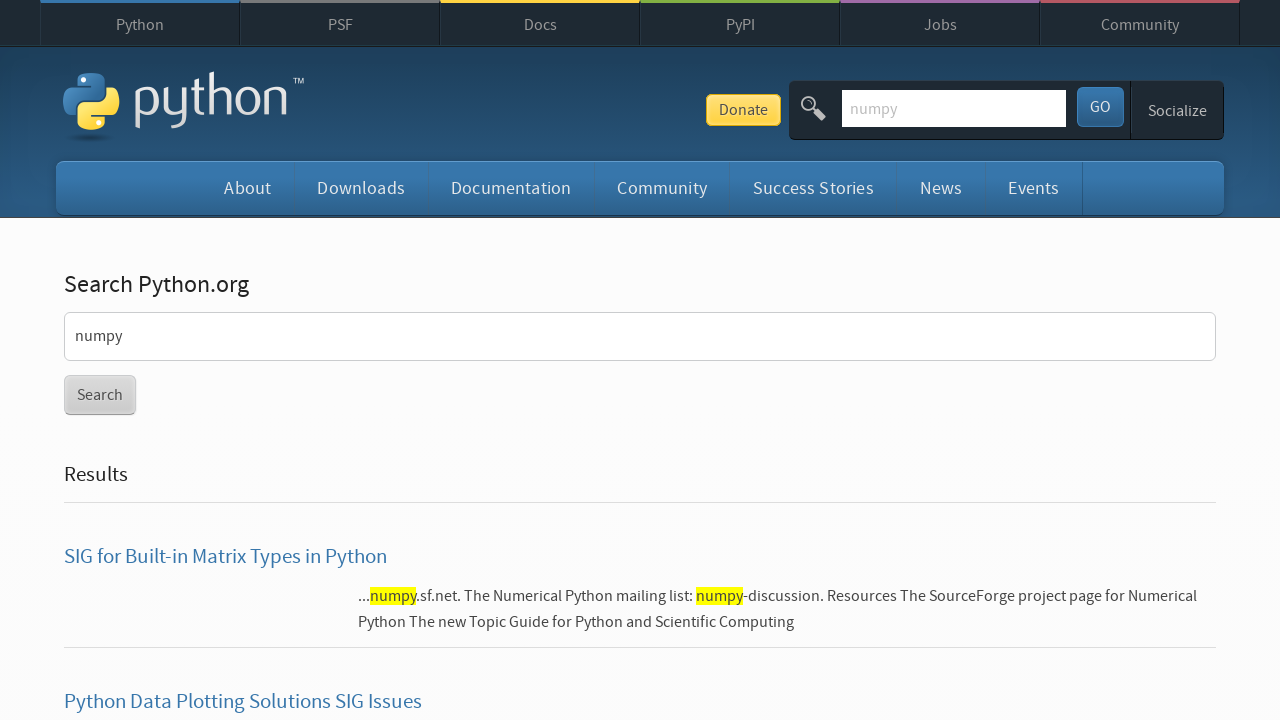

Search results page loaded successfully
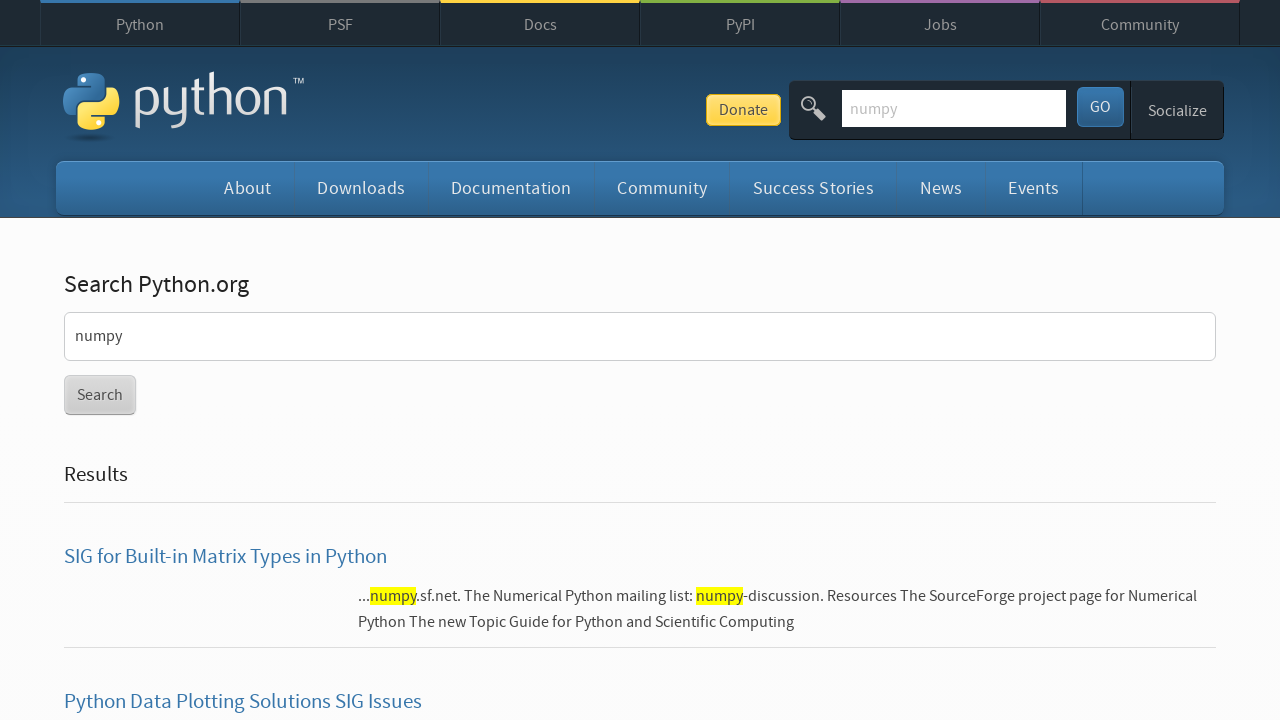

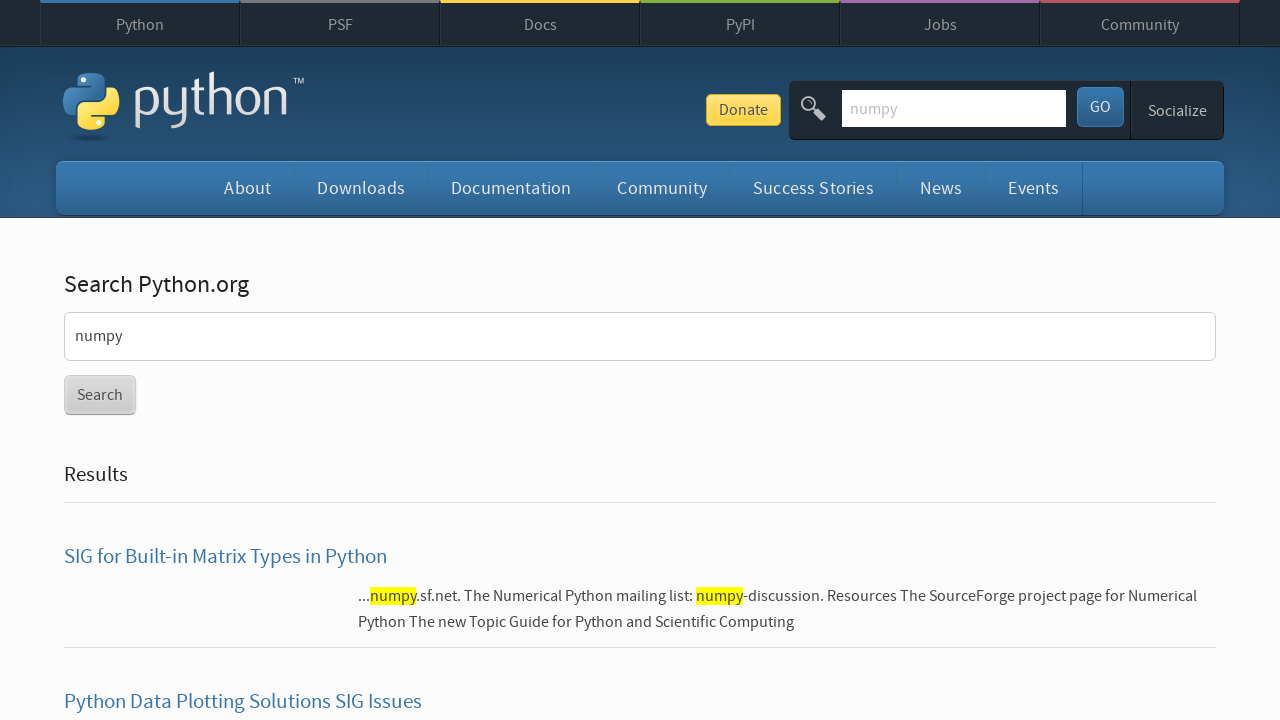